Tests that an MDX blog post loads correctly in Spanish by verifying the Spanish title and content

Starting URL: https://incidentdatabase.ai/es/blog/representation-and-imagination

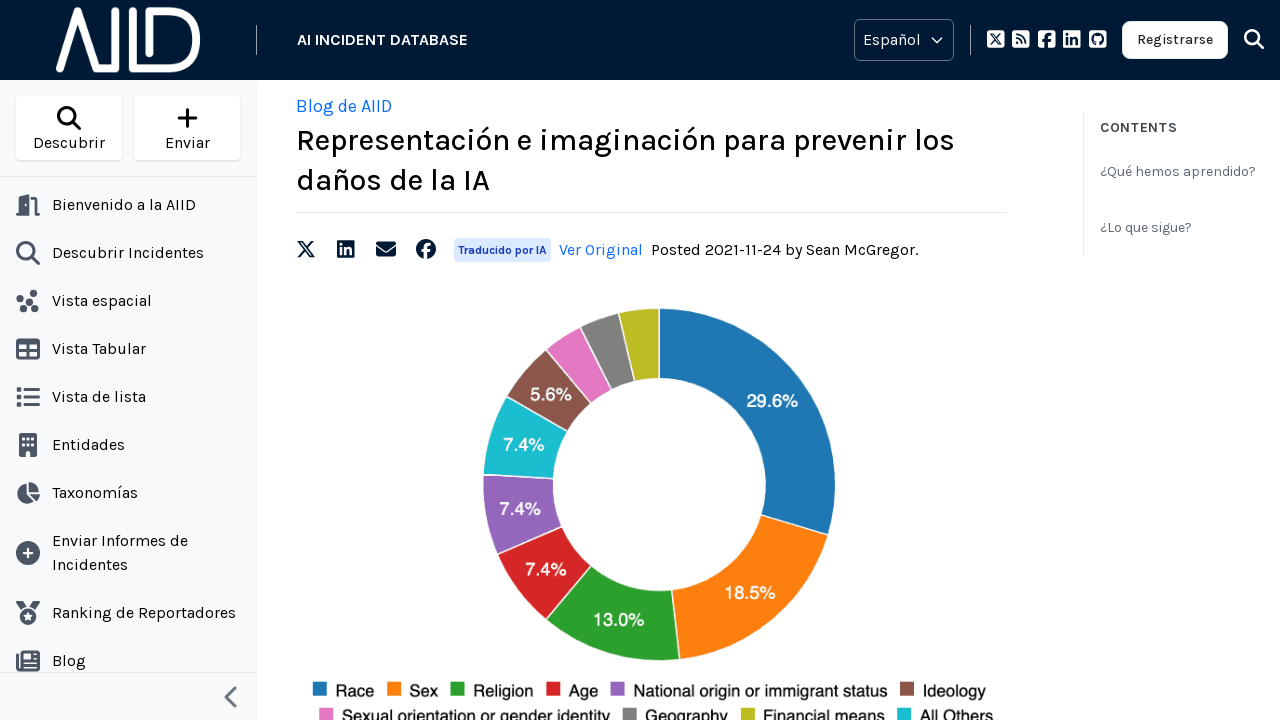

Set viewport size to 1280x1000
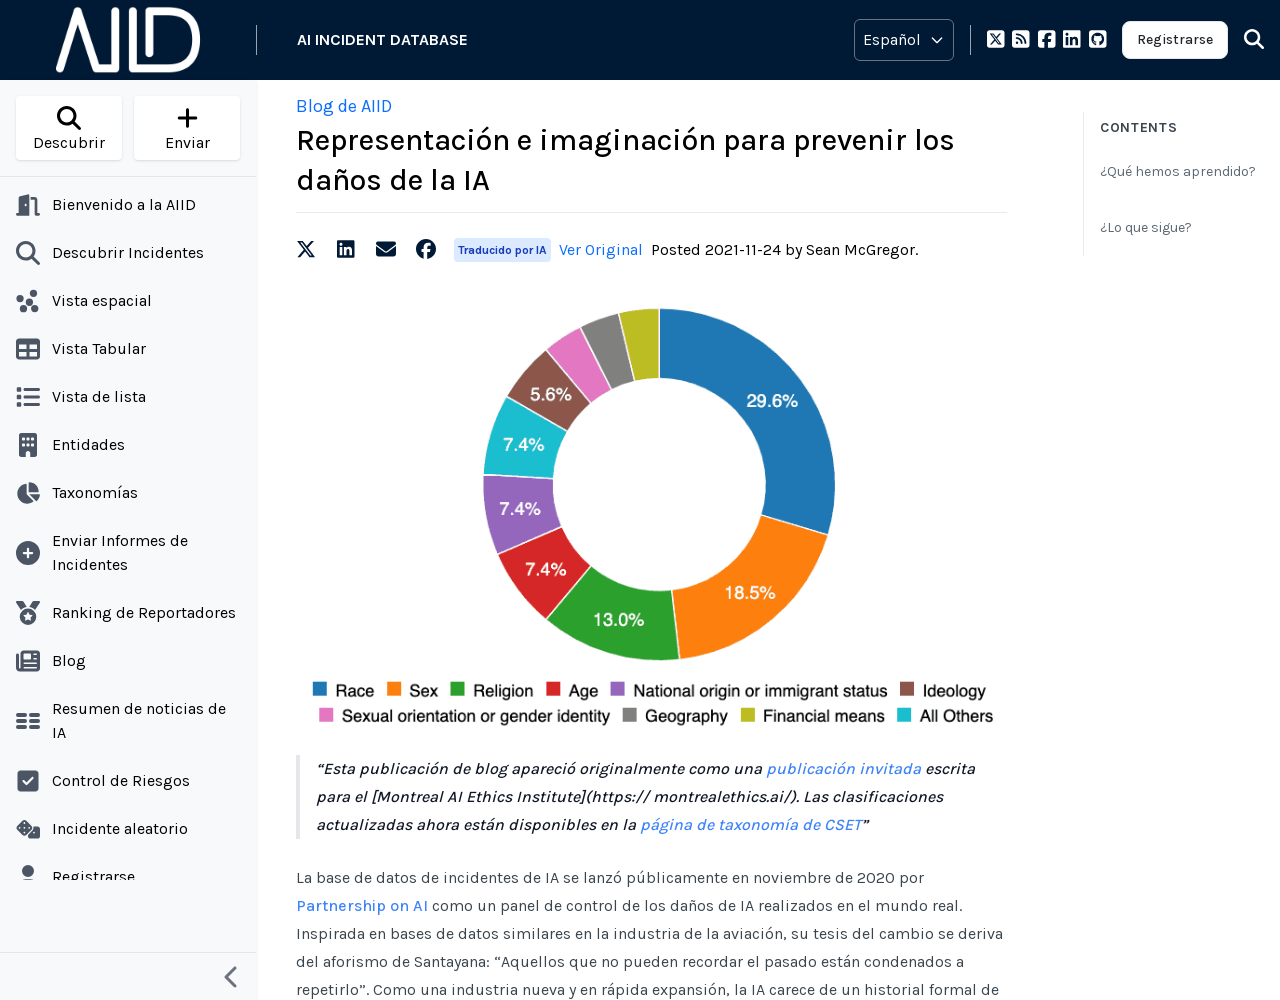

Waited for Spanish blog post title to load
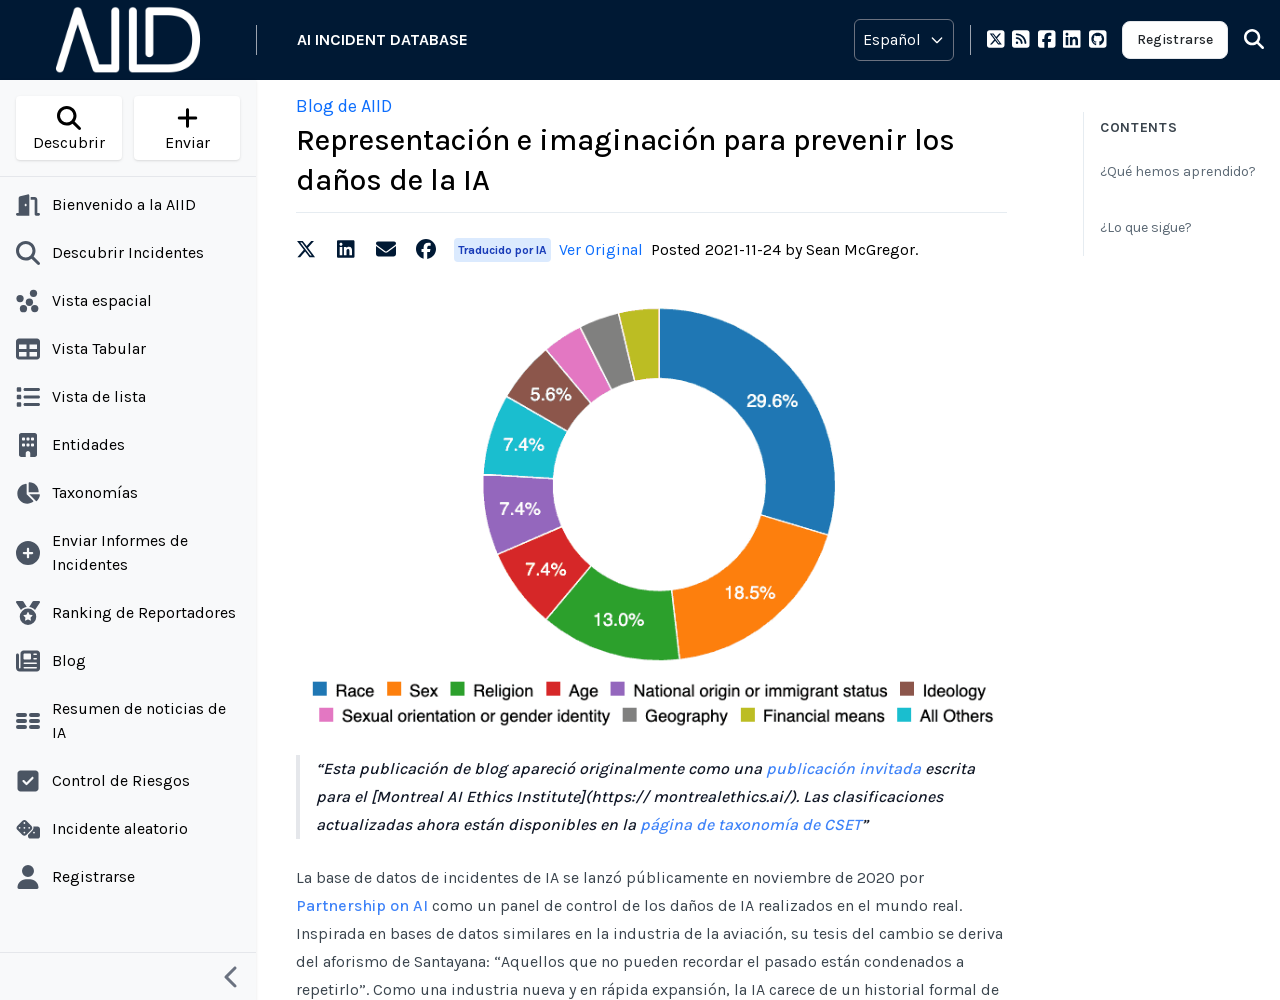

Verified Spanish title: 'Representación e imaginación para prevenir los daños de la IA'
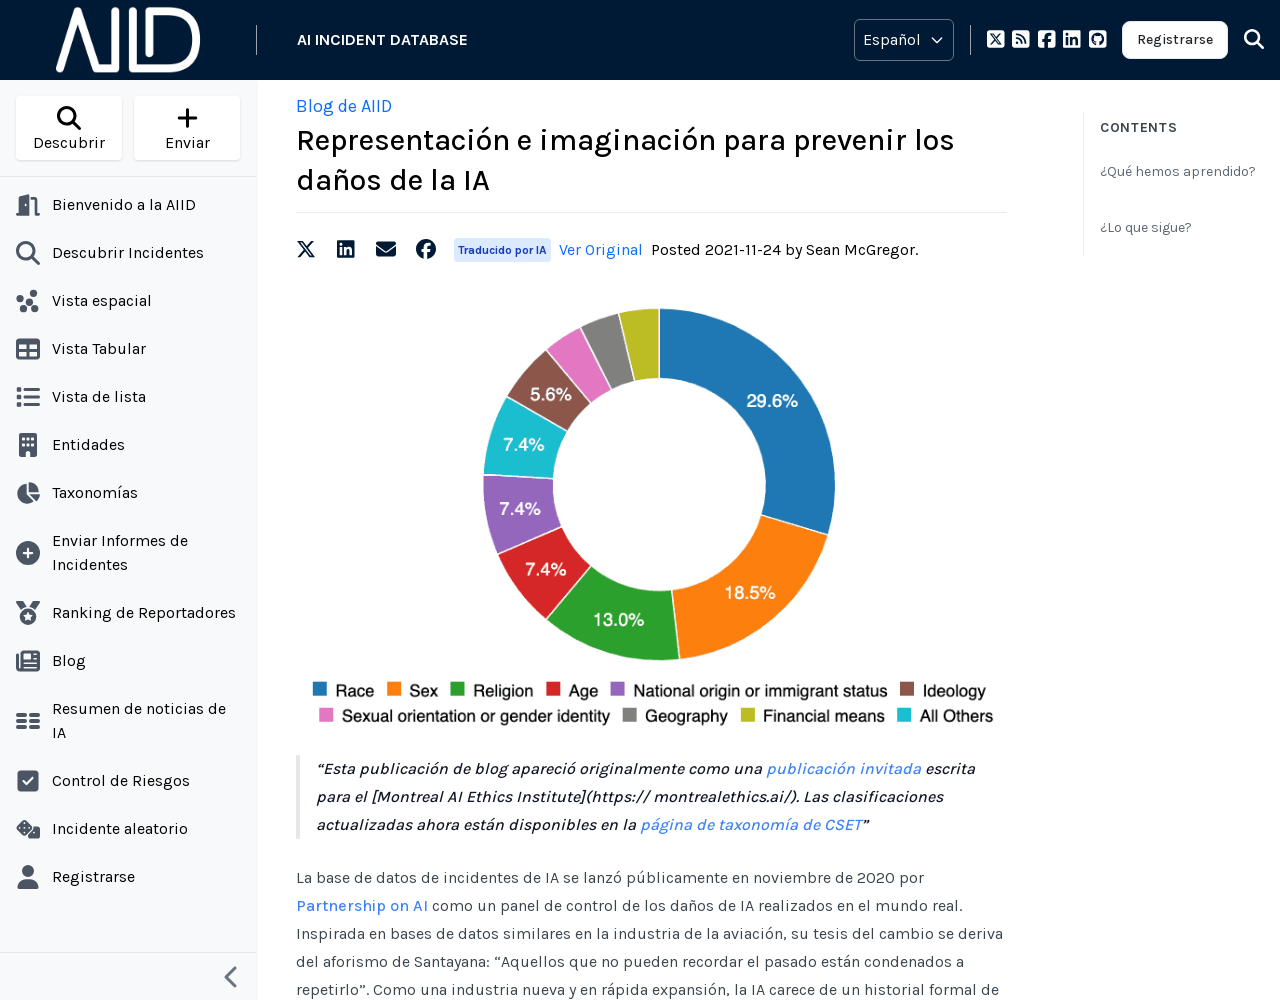

Located blog content element
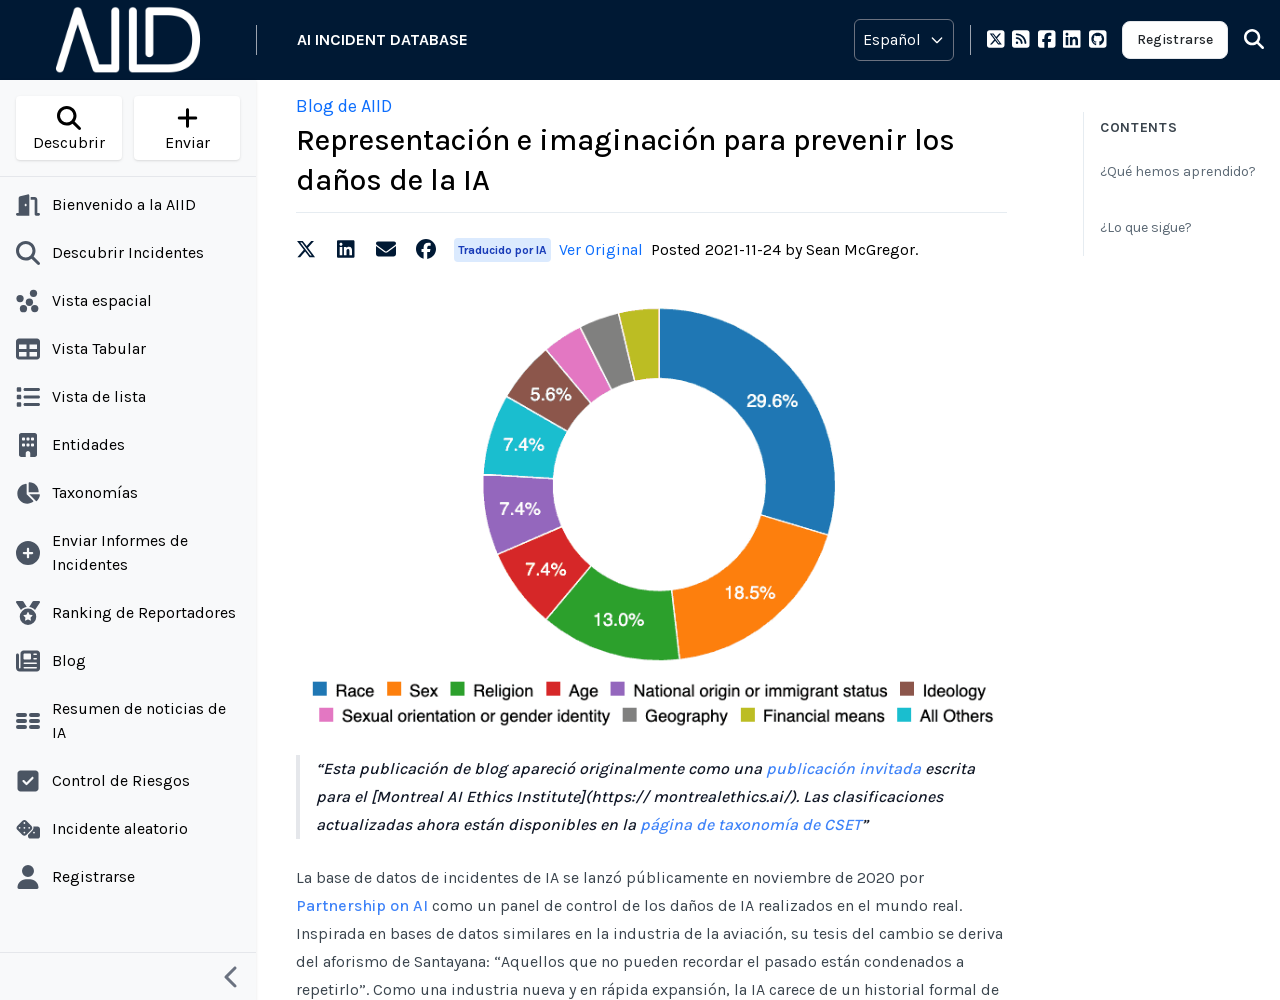

Retrieved blog content text
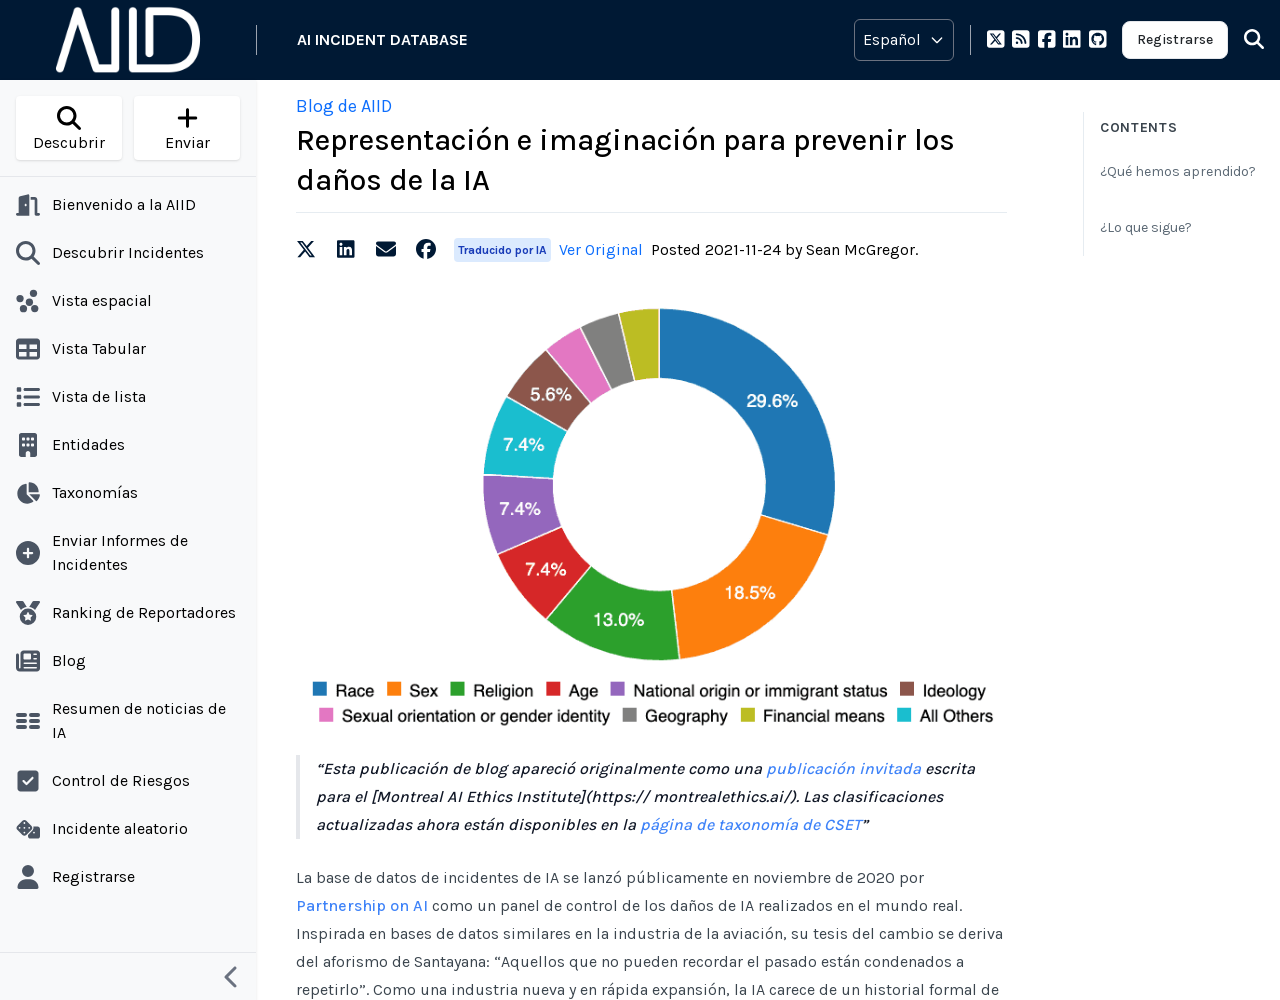

Verified Spanish blog content contains expected text about AI Incident Database launch in November 2020
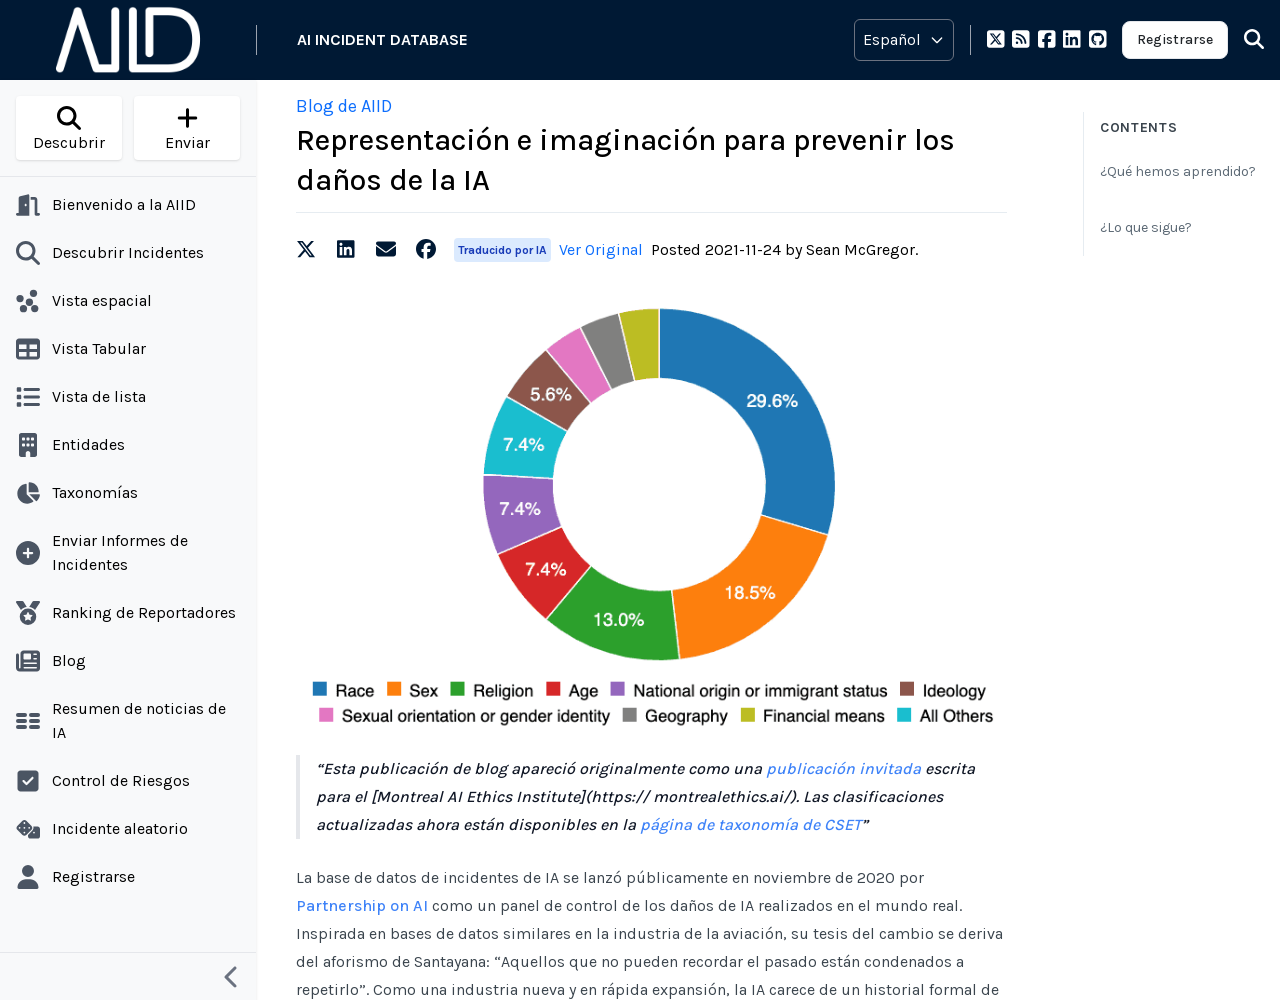

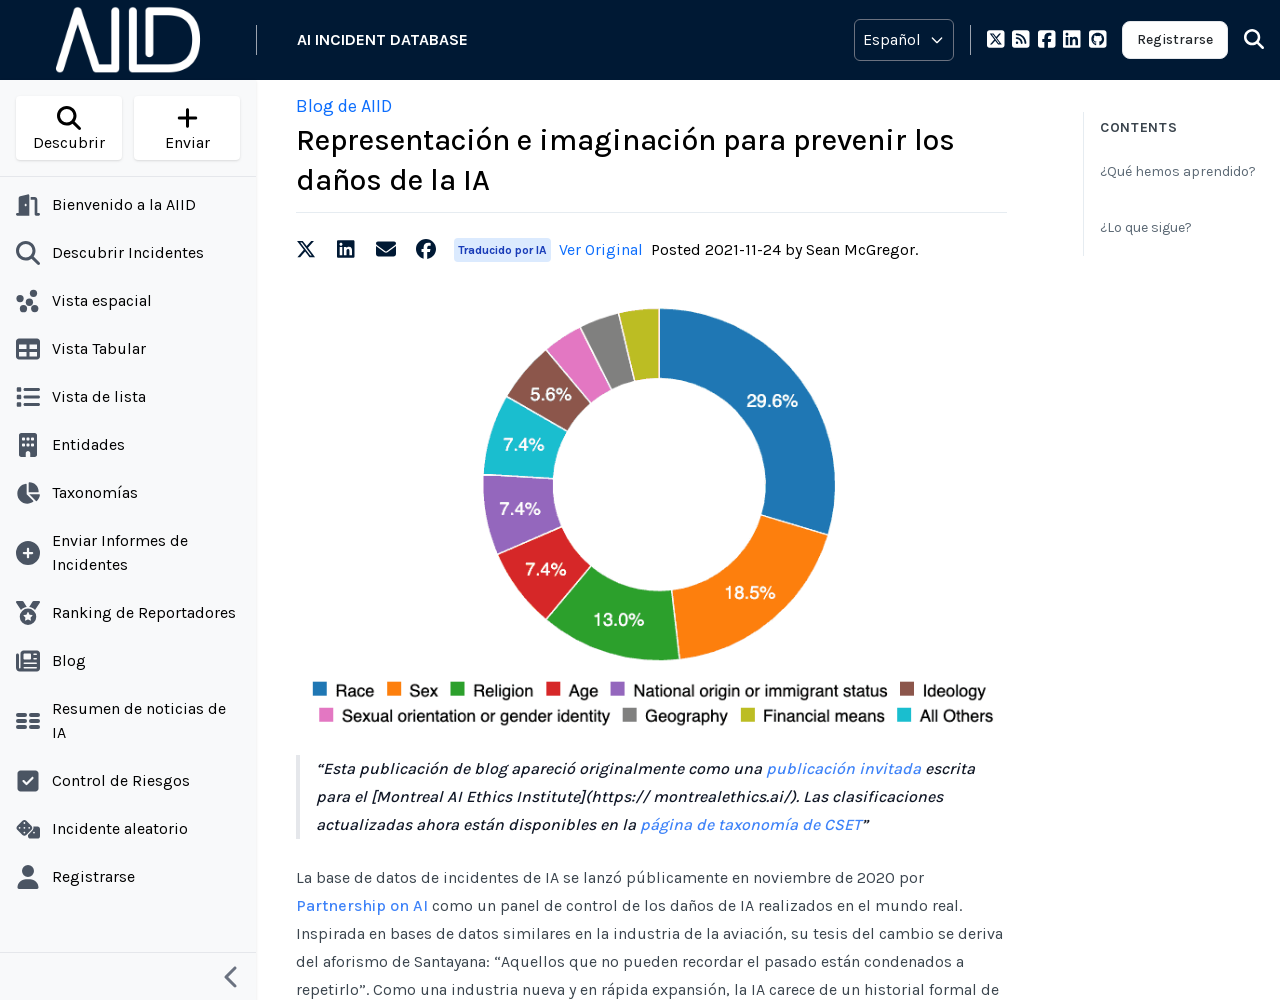